Tests the Autocomplete widget demos by filling autocomplete fields and navigating through accent folding, categories, combobox, custom data, multiple values, and multiple remote options.

Starting URL: https://jqueryui.com/

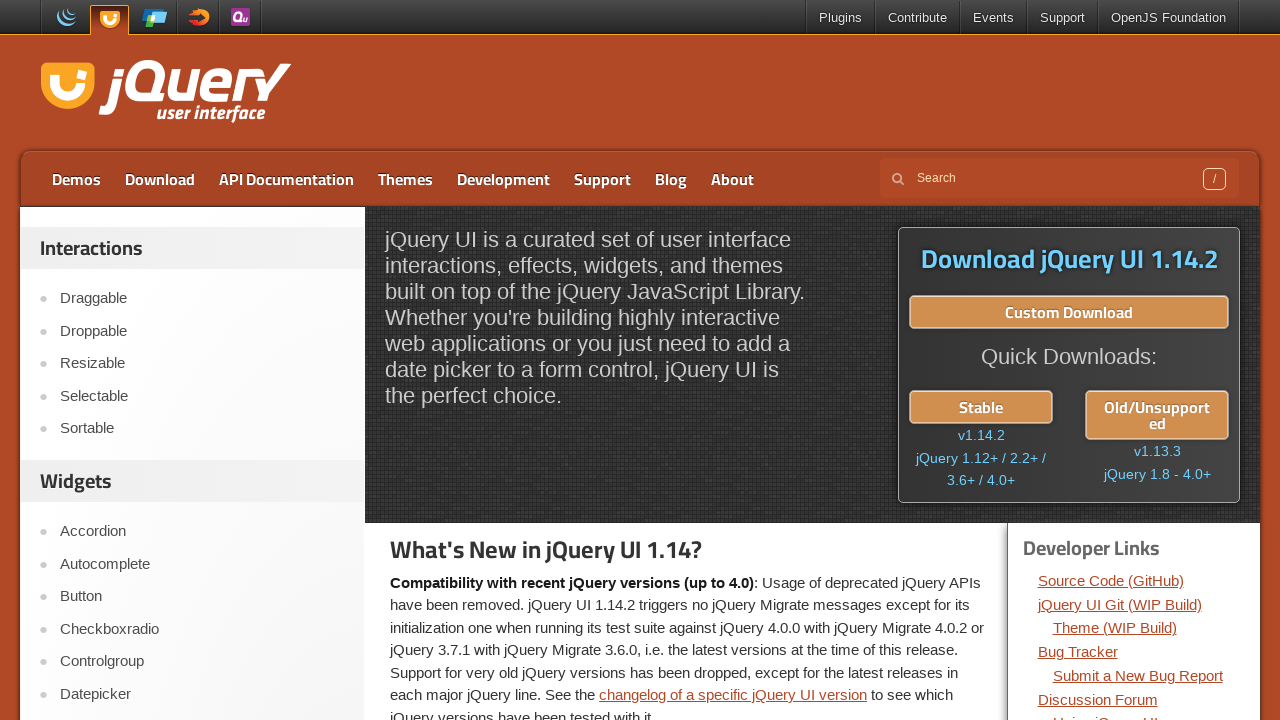

Clicked Autocomplete link at (202, 564) on role=link[name='Autocomplete']
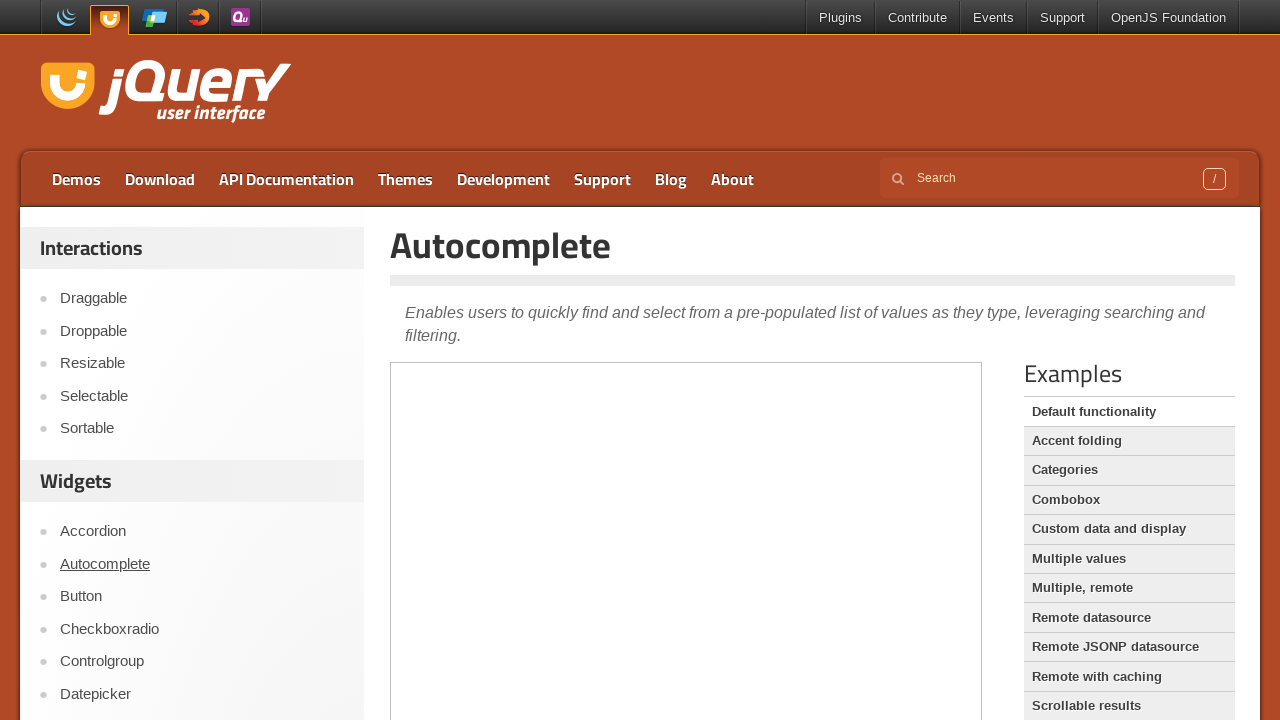

Autocomplete heading loaded
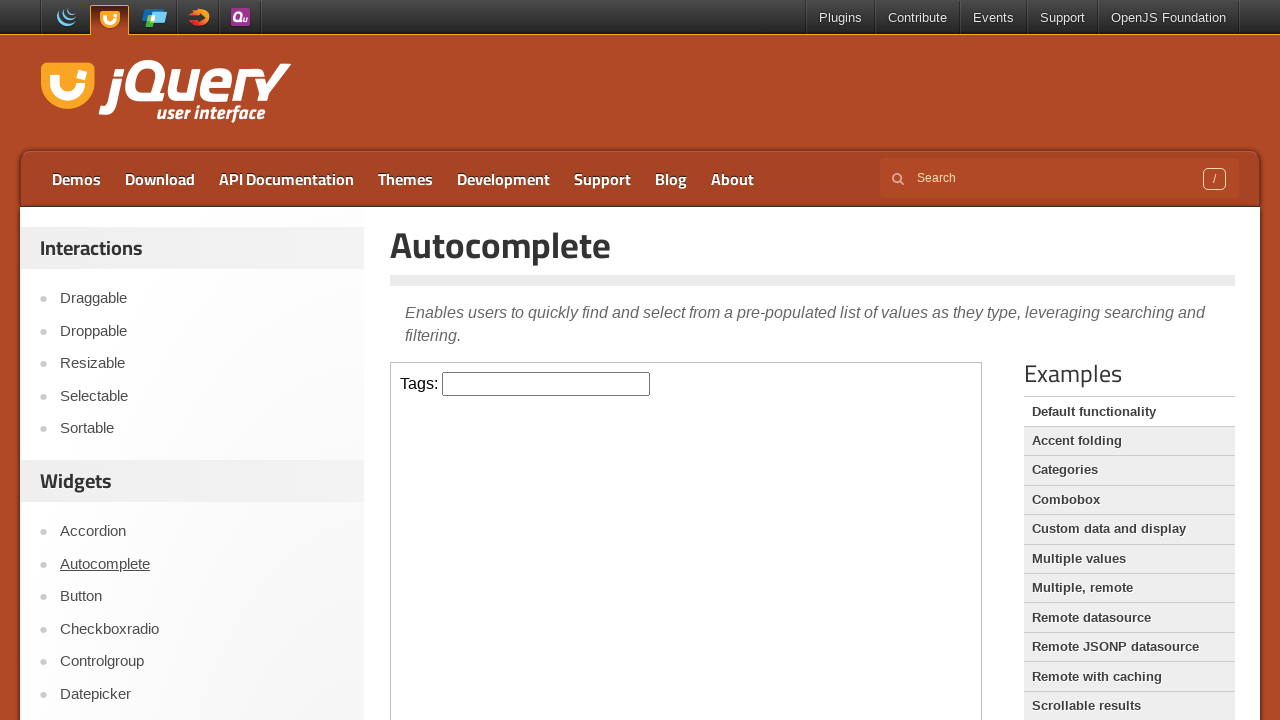

Clicked Tags input field at (546, 384) on iframe >> nth=0 >> internal:control=enter-frame >> internal:label="Tags:"i
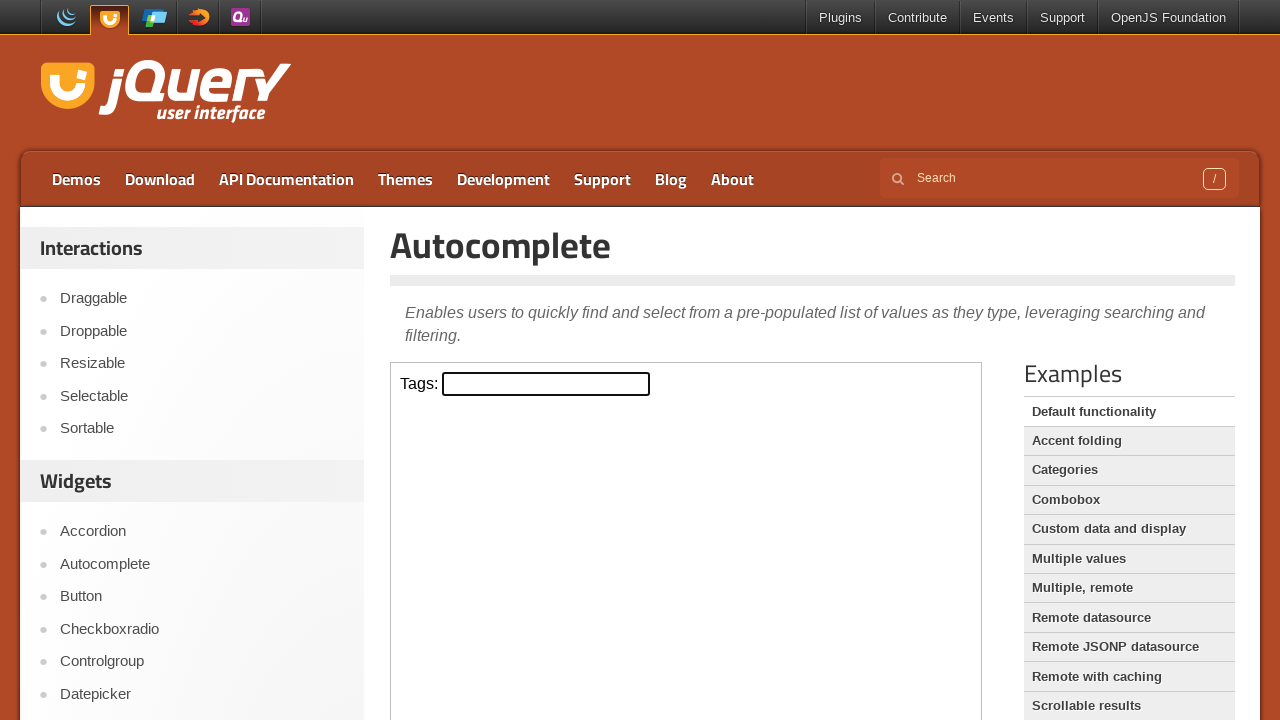

Filled Tags field with 'python' on iframe >> nth=0 >> internal:control=enter-frame >> internal:label="Tags:"i
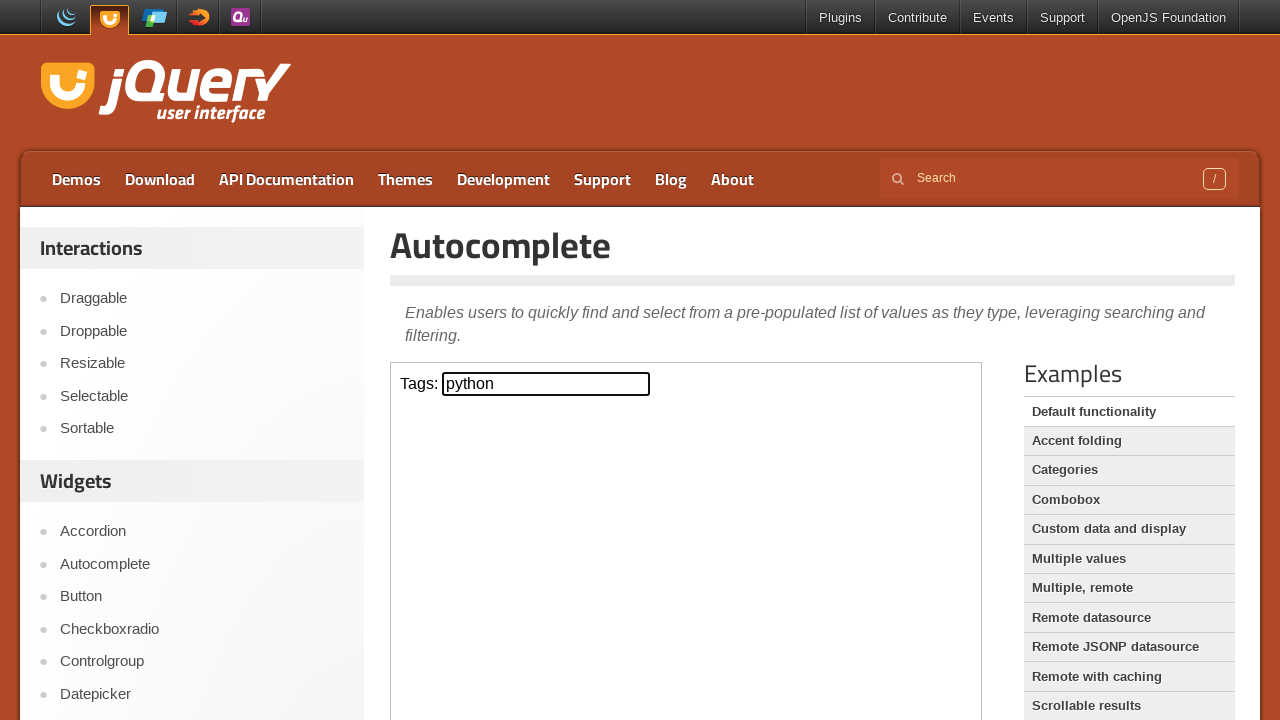

Clicked Accent folding link at (1129, 441) on role=link[name='Accent folding']
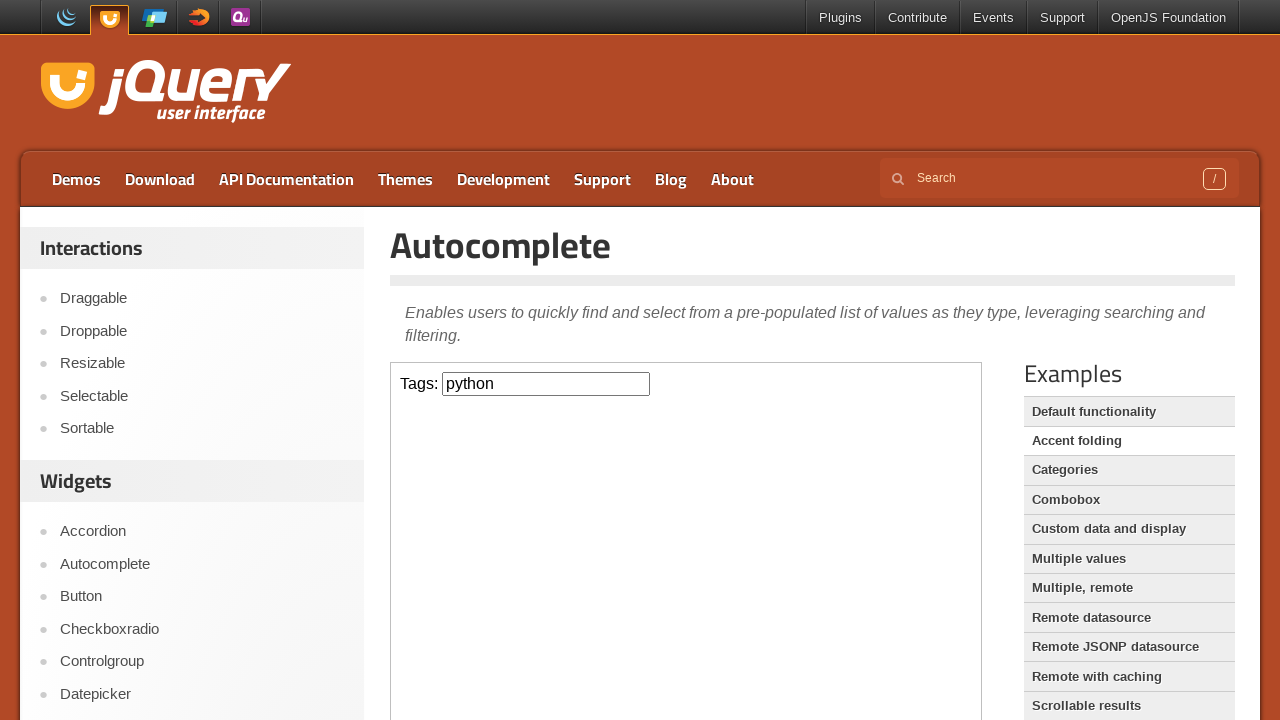

Clicked Developer input field at (586, 384) on iframe >> nth=0 >> internal:control=enter-frame >> internal:label="Developer:"i
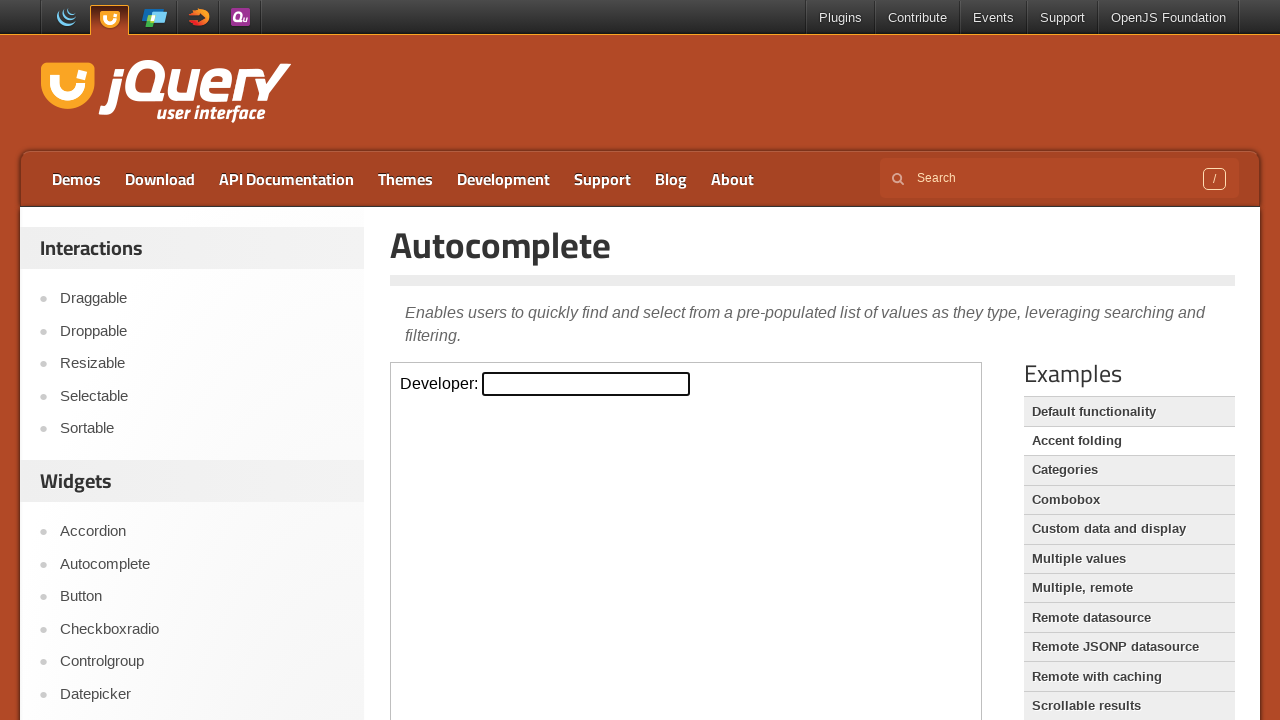

Filled Developer field with 'dev' on iframe >> nth=0 >> internal:control=enter-frame >> internal:label="Developer:"i
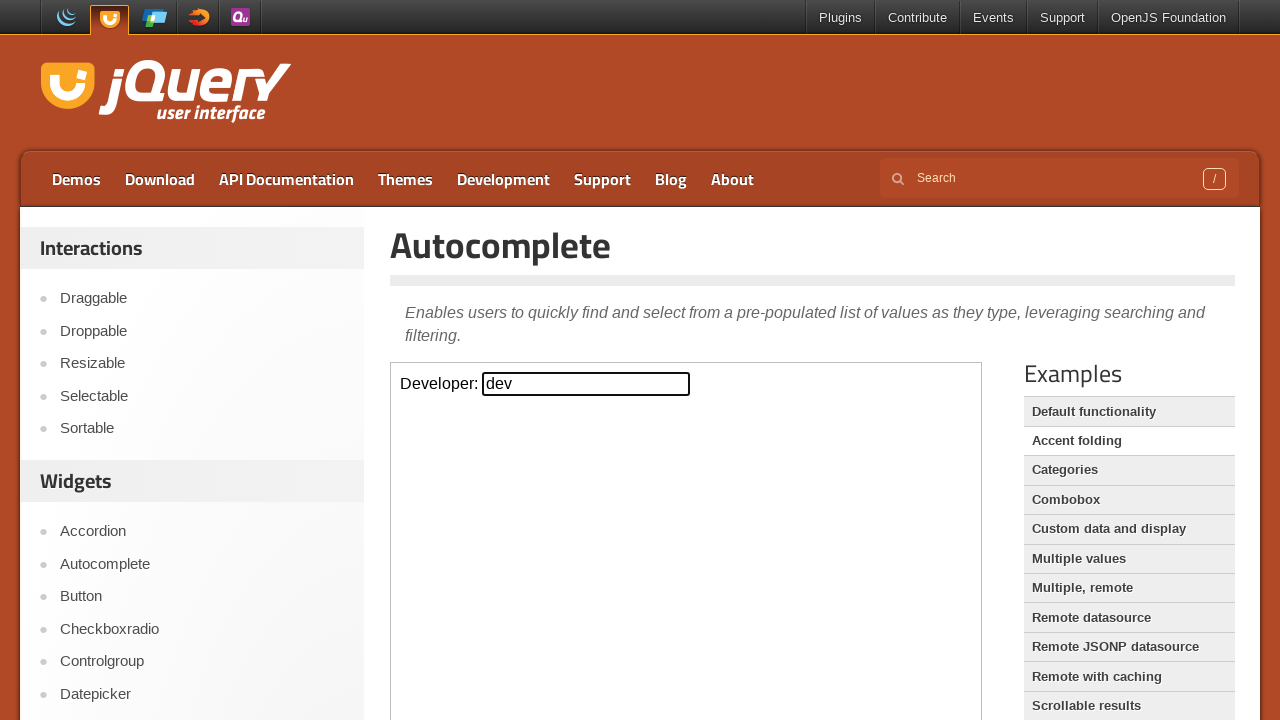

Pressed Enter in Developer field on iframe >> nth=0 >> internal:control=enter-frame >> internal:label="Developer:"i
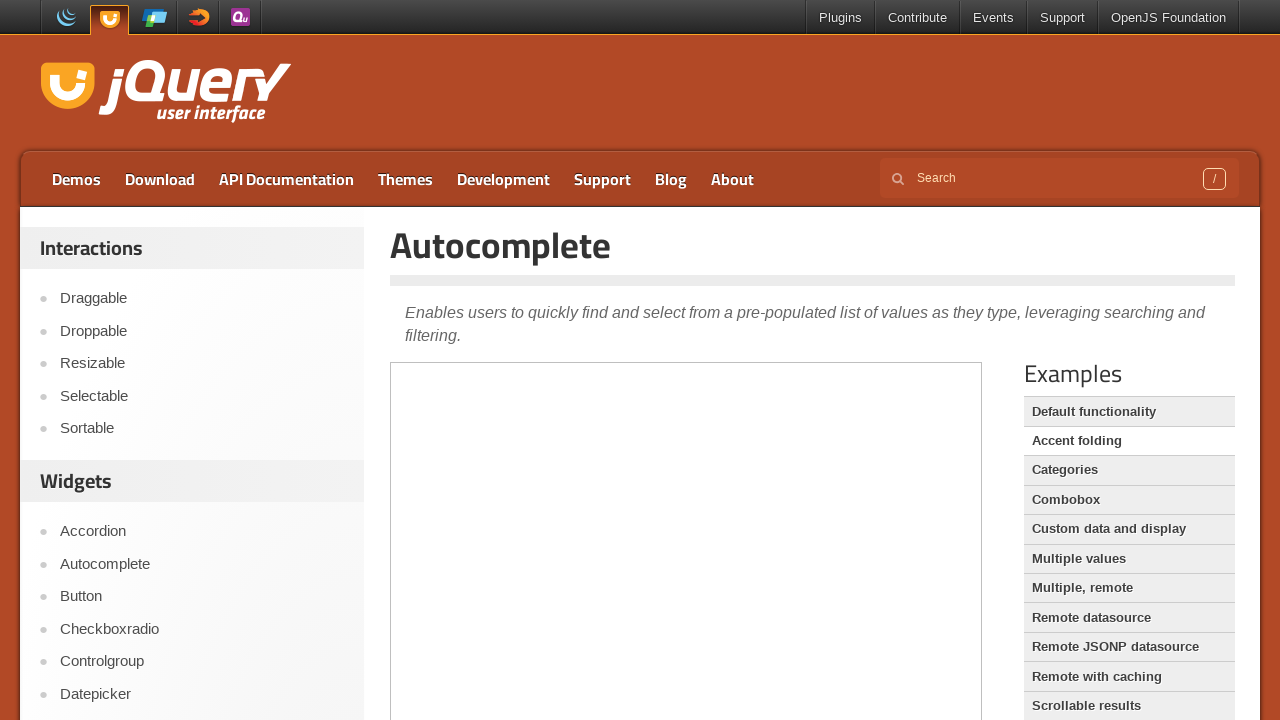

Clicked Categories link at (1129, 470) on role=link[name='Categories']
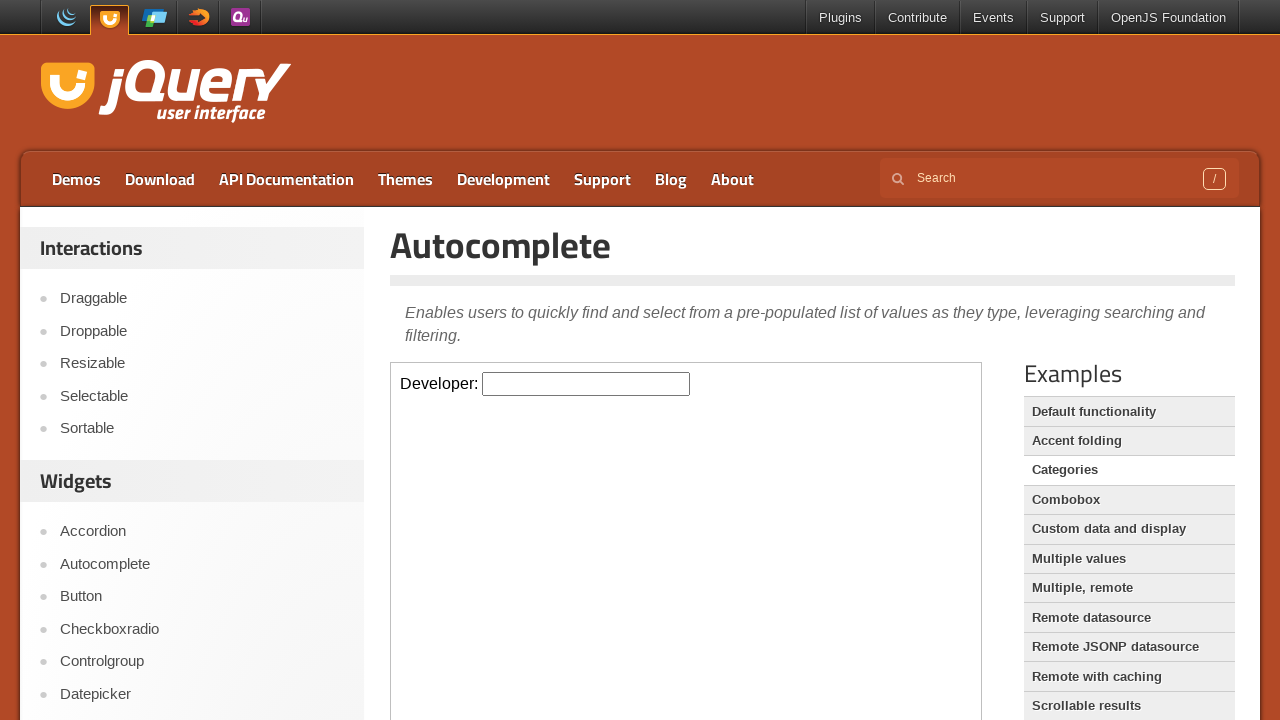

Clicked Search input field at (548, 383) on iframe >> nth=0 >> internal:control=enter-frame >> internal:label="Search:"i
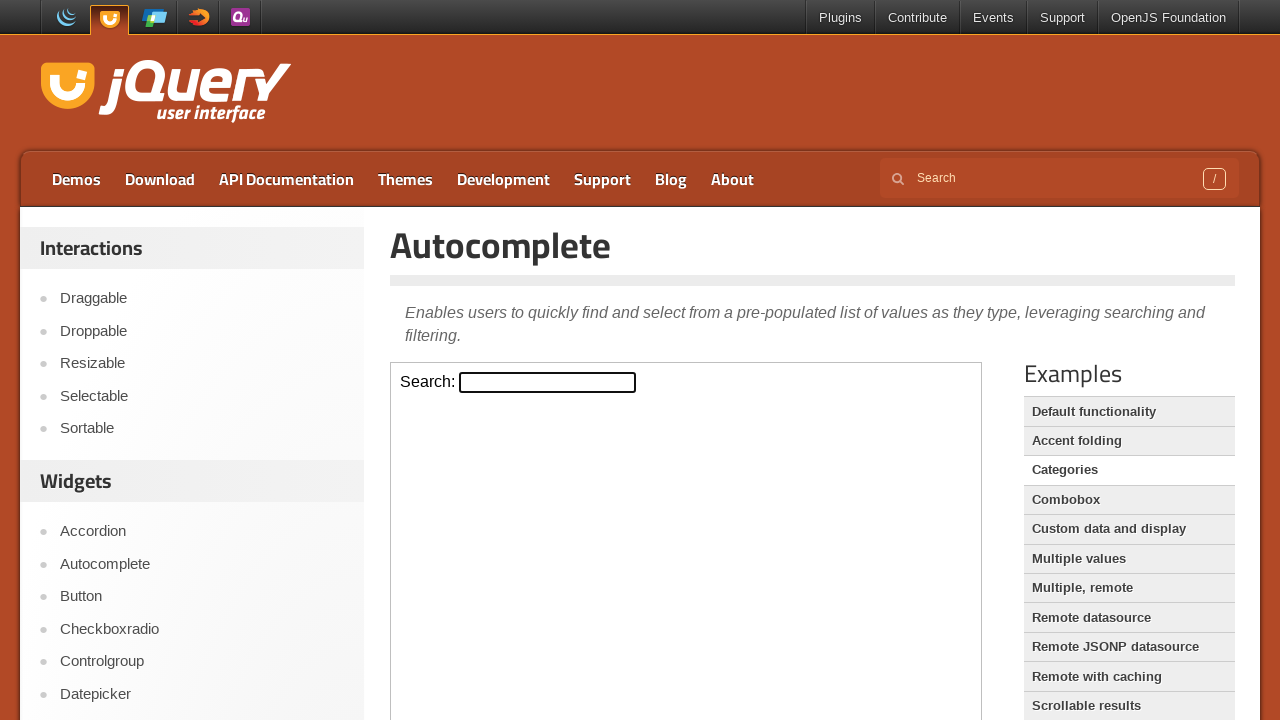

Filled Search field with 'testing' on iframe >> nth=0 >> internal:control=enter-frame >> internal:label="Search:"i
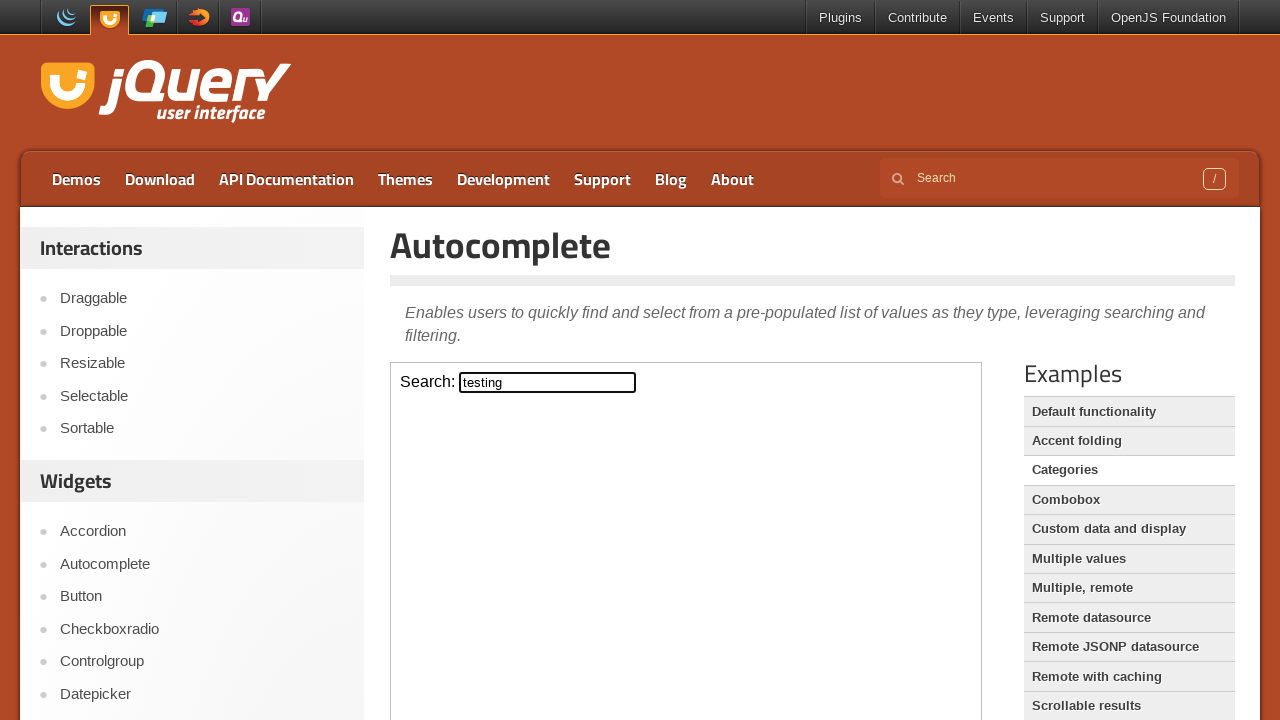

Pressed Enter in Search field on iframe >> nth=0 >> internal:control=enter-frame >> internal:label="Search:"i
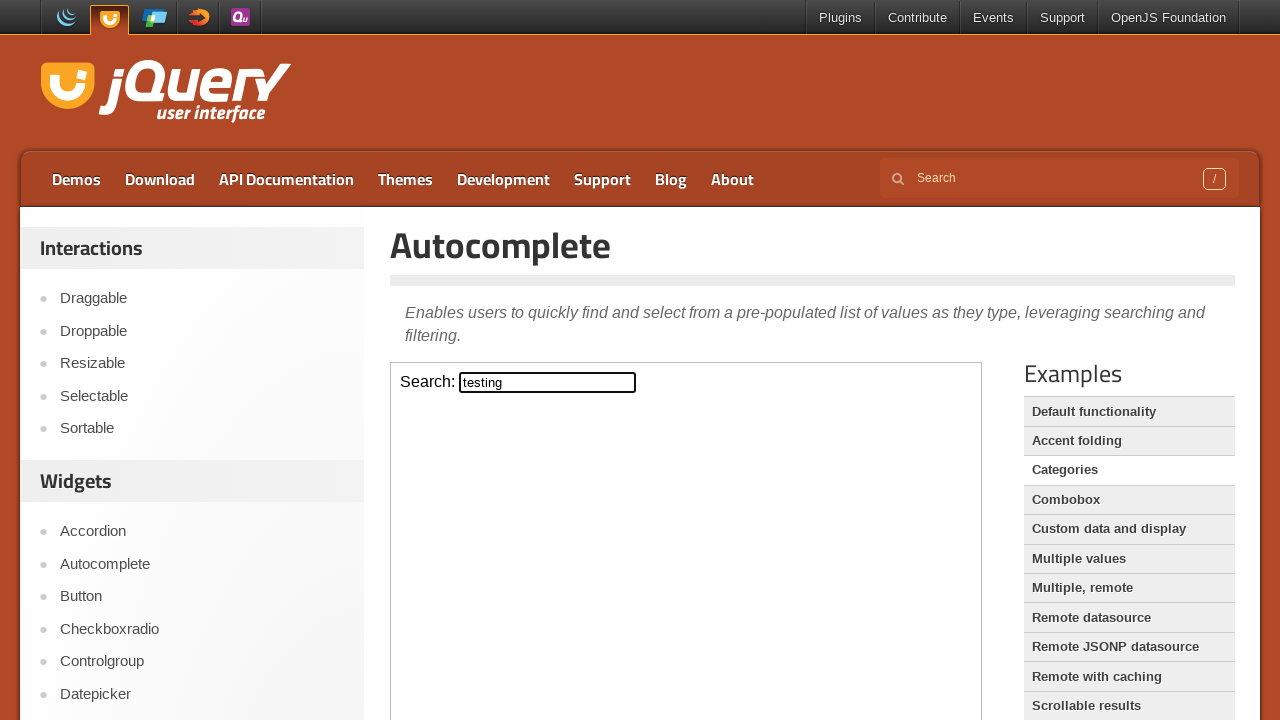

Clicked Combobox link at (1129, 500) on role=link[name='Combobox']
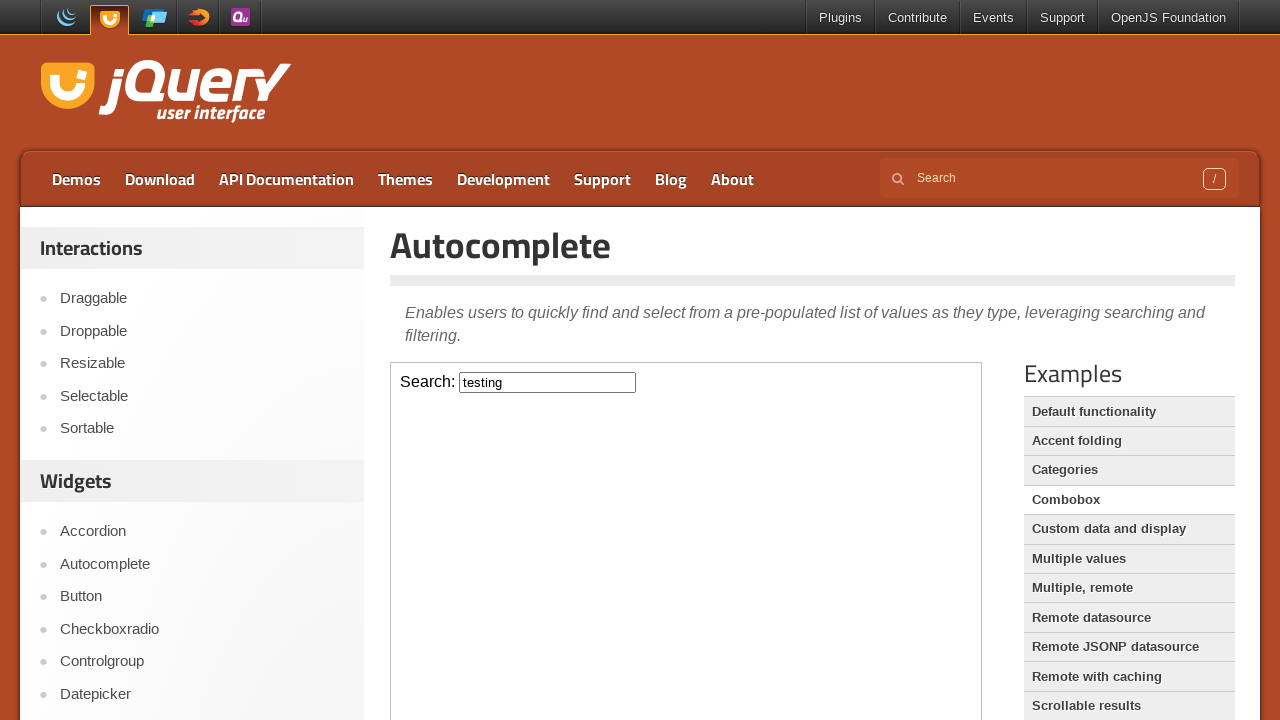

Clicked textbox in Combobox demo at (789, 387) on iframe >> nth=0 >> internal:control=enter-frame >> internal:role=textbox
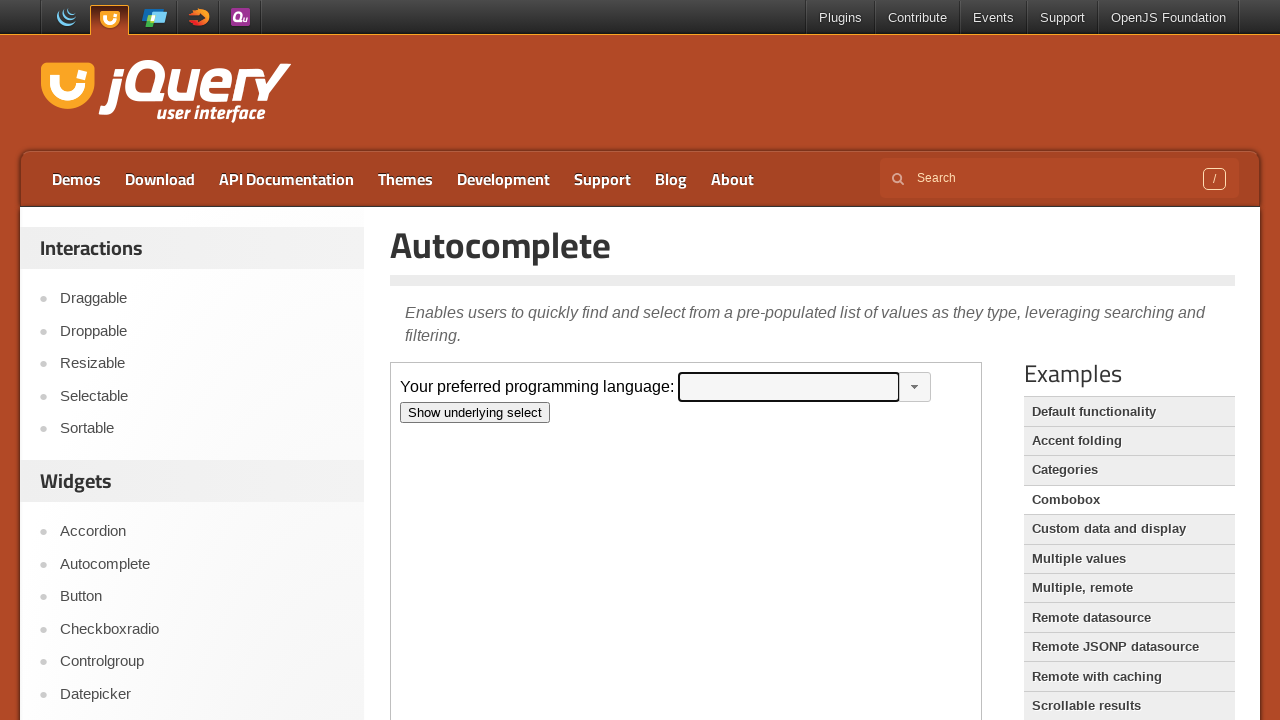

Filled textbox with 'Html' on iframe >> nth=0 >> internal:control=enter-frame >> internal:role=textbox
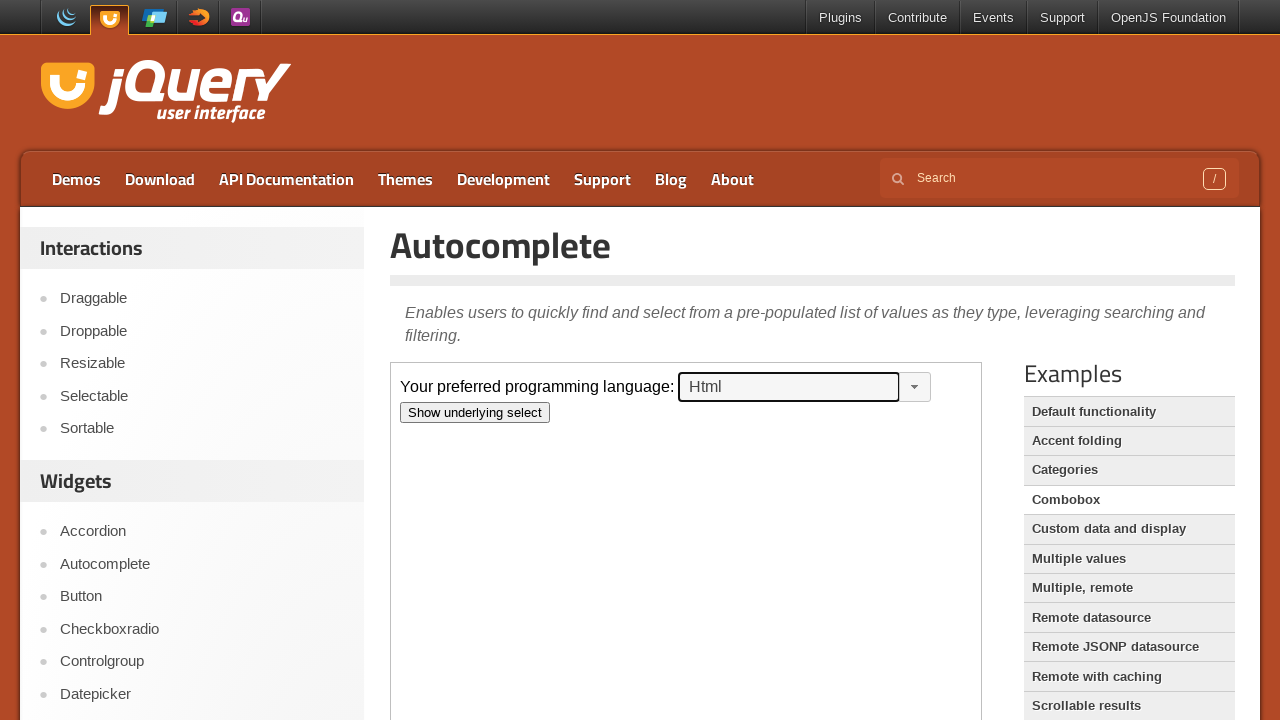

Clicked 'Show underlying select' button at (475, 413) on iframe >> nth=0 >> internal:control=enter-frame >> internal:role=button[name="Sh
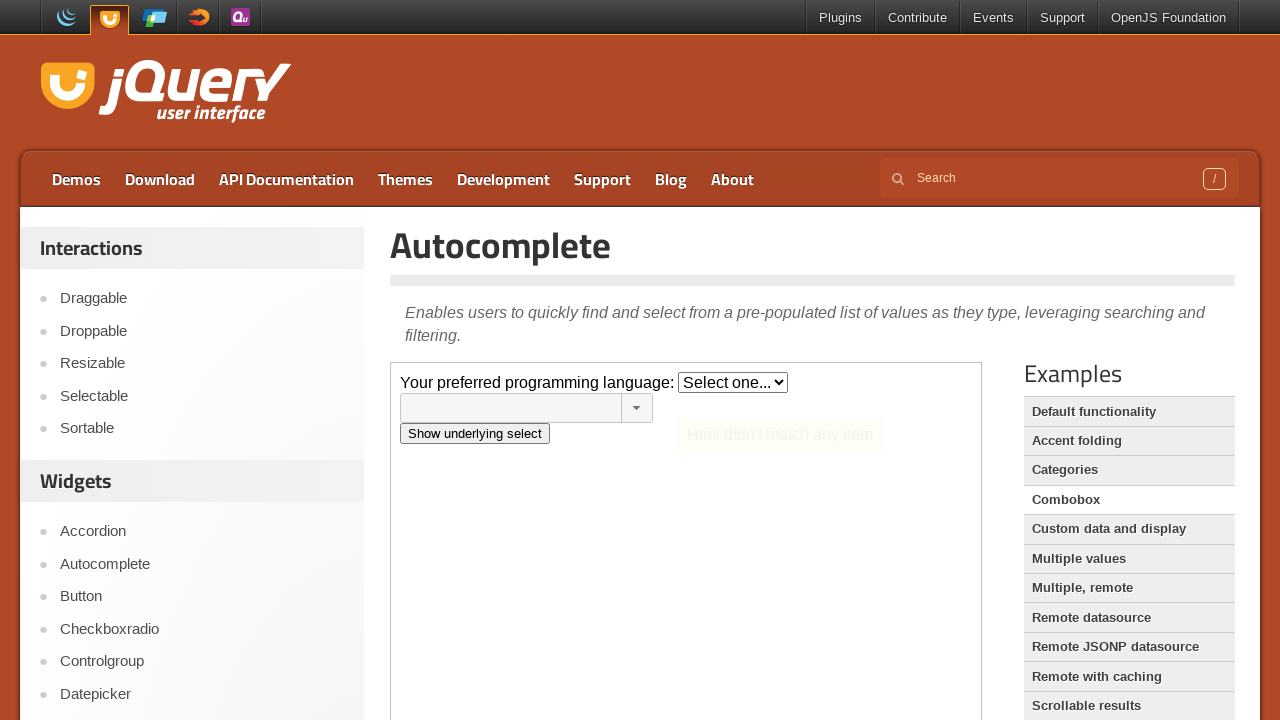

Clicked Custom data and display link at (1129, 529) on role=link[name='Custom data and display']
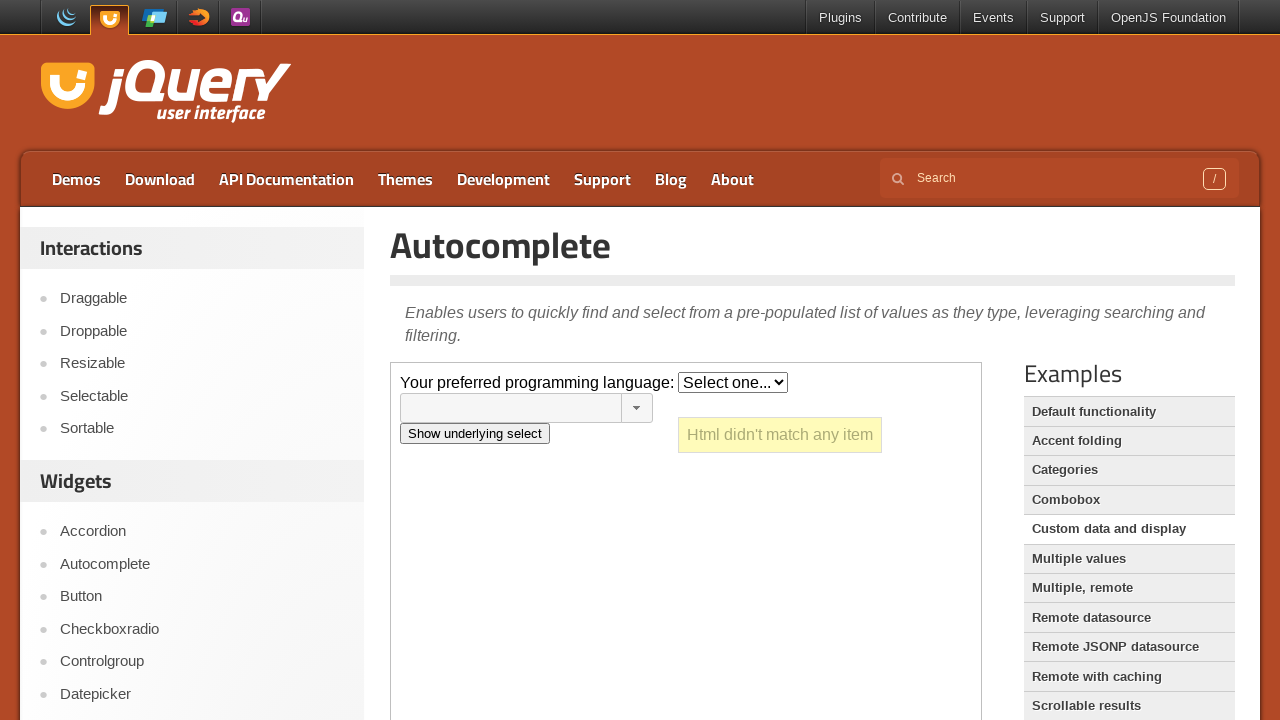

Clicked project field at (523, 417) on iframe >> nth=0 >> internal:control=enter-frame >> #project
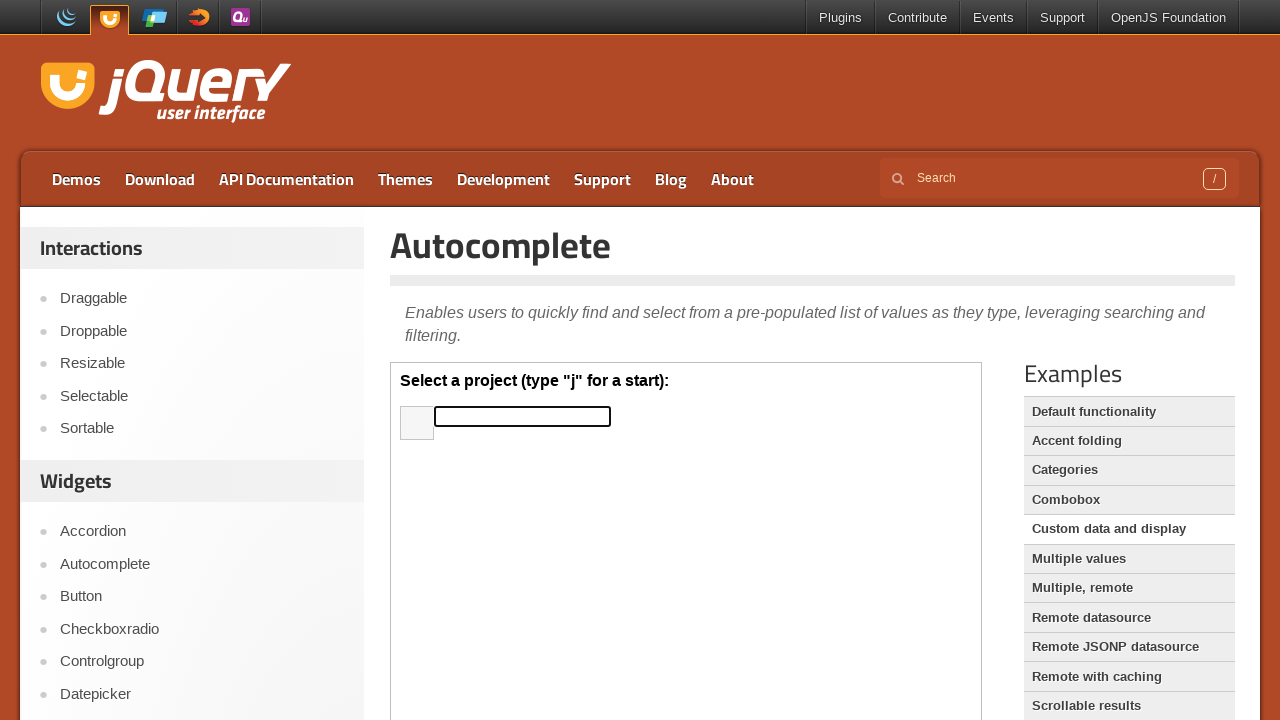

Filled project field with 'j' on iframe >> nth=0 >> internal:control=enter-frame >> #project
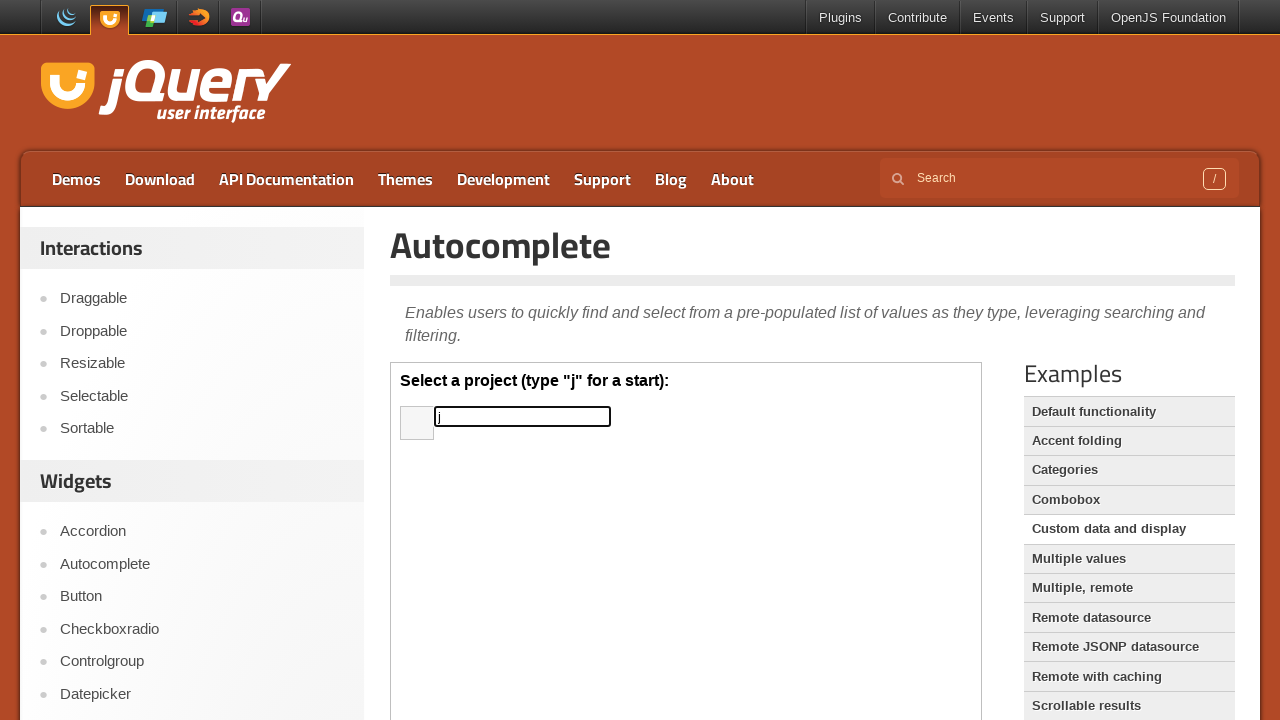

Clicked Multiple values link at (1129, 559) on role=link[name='Multiple values']
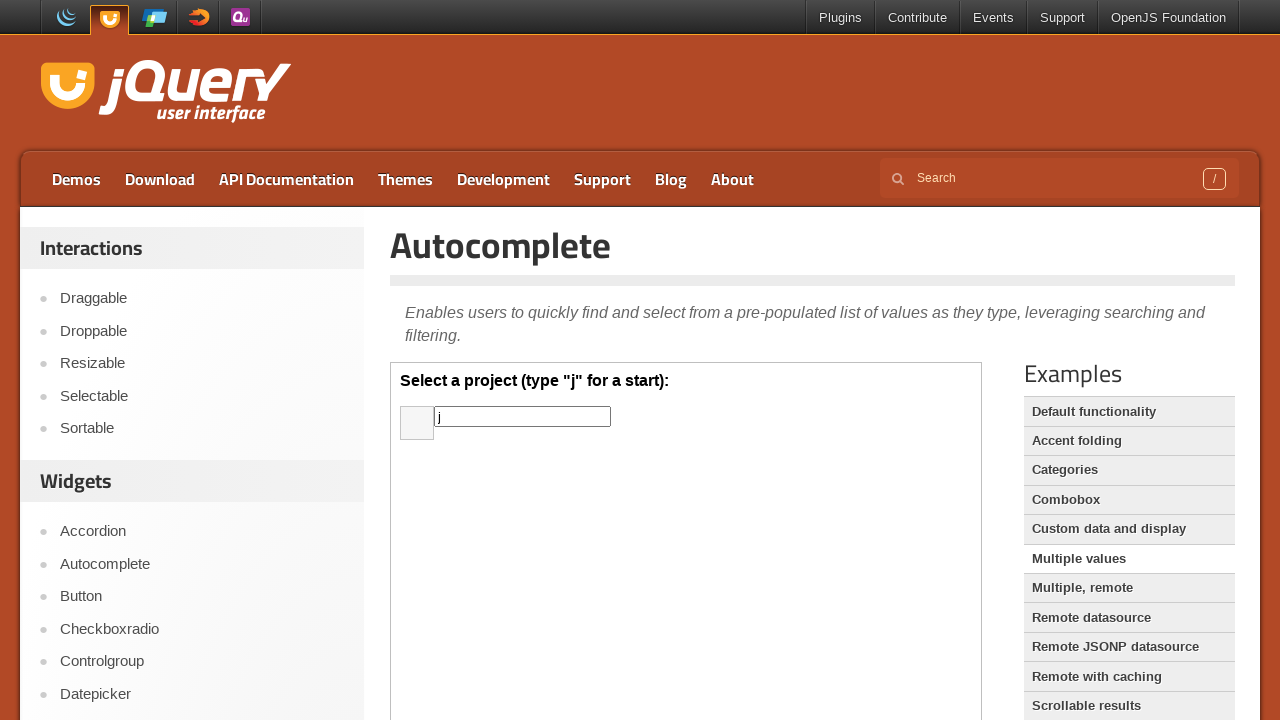

Clicked Tag programming languages input field at (646, 402) on iframe >> nth=0 >> internal:control=enter-frame >> internal:label="Tag programmi
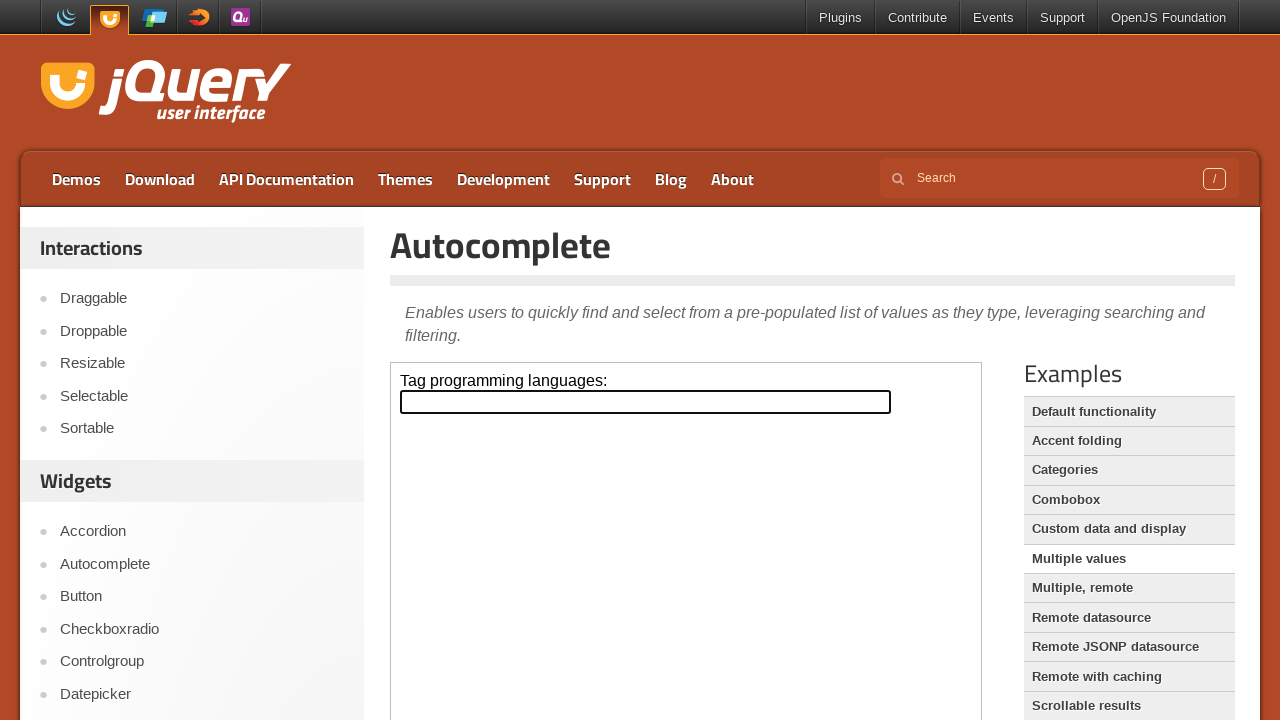

Filled Tag programming languages field with 'ja' on iframe >> nth=0 >> internal:control=enter-frame >> internal:label="Tag programmi
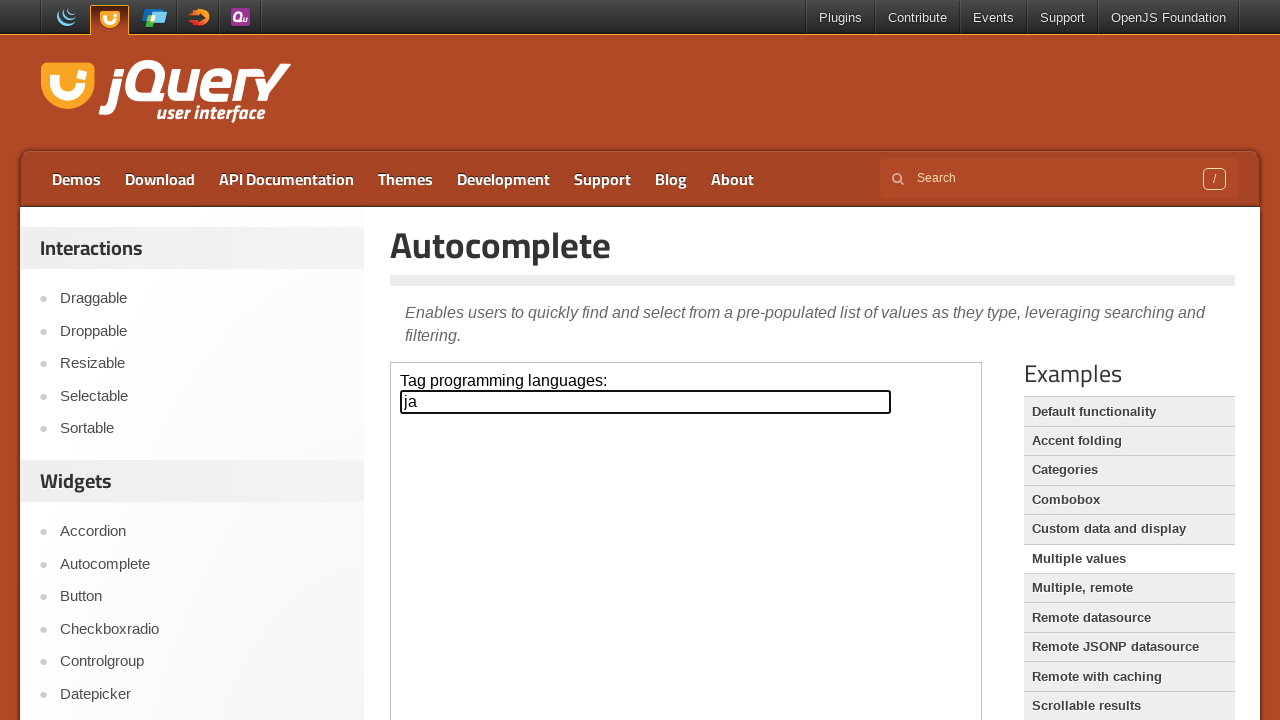

Clicked Multiple, remote link at (1129, 588) on role=link[name='Multiple, remote']
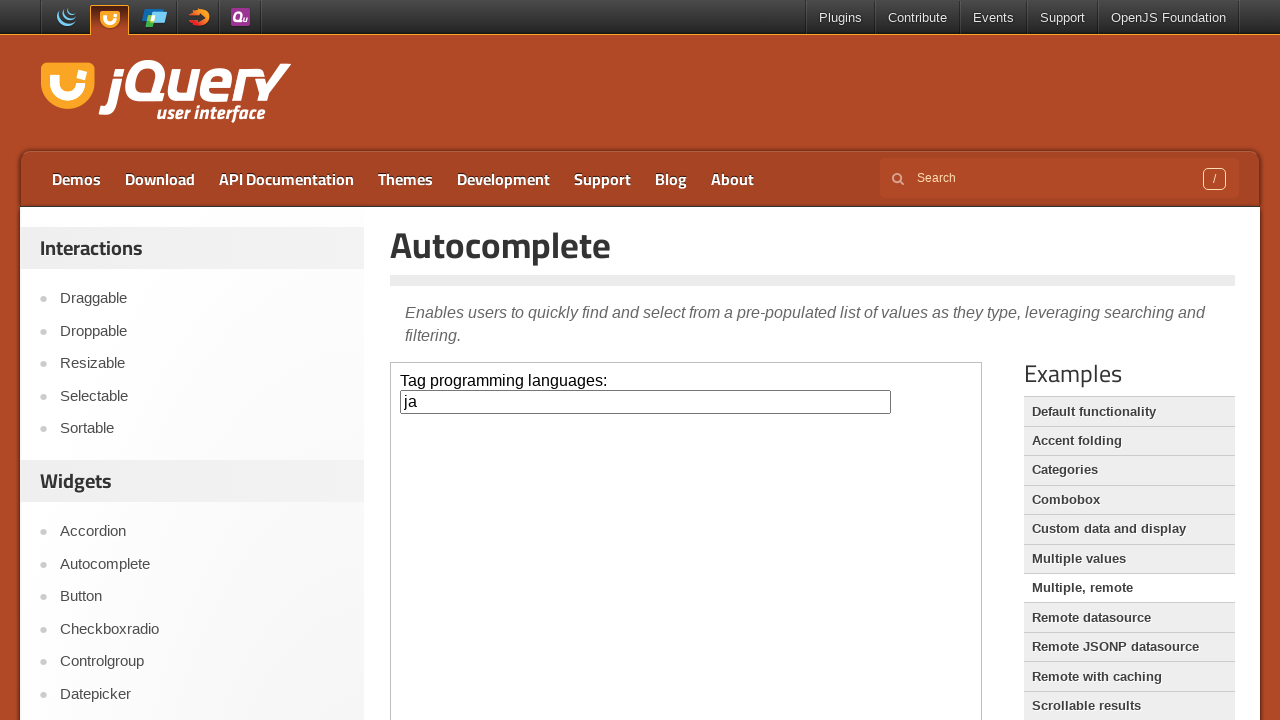

Clicked Birds input field at (691, 384) on iframe >> nth=0 >> internal:control=enter-frame >> internal:label="Birds:"i
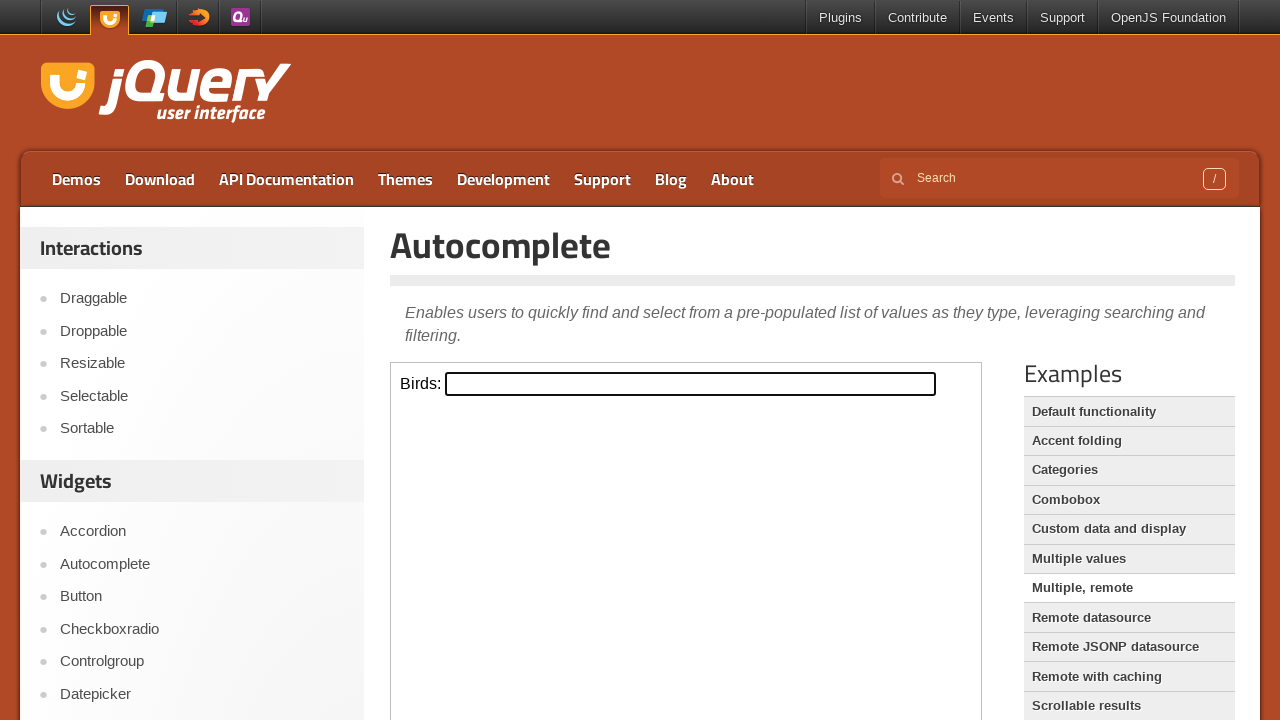

Filled Birds field with 'te' on iframe >> nth=0 >> internal:control=enter-frame >> internal:label="Birds:"i
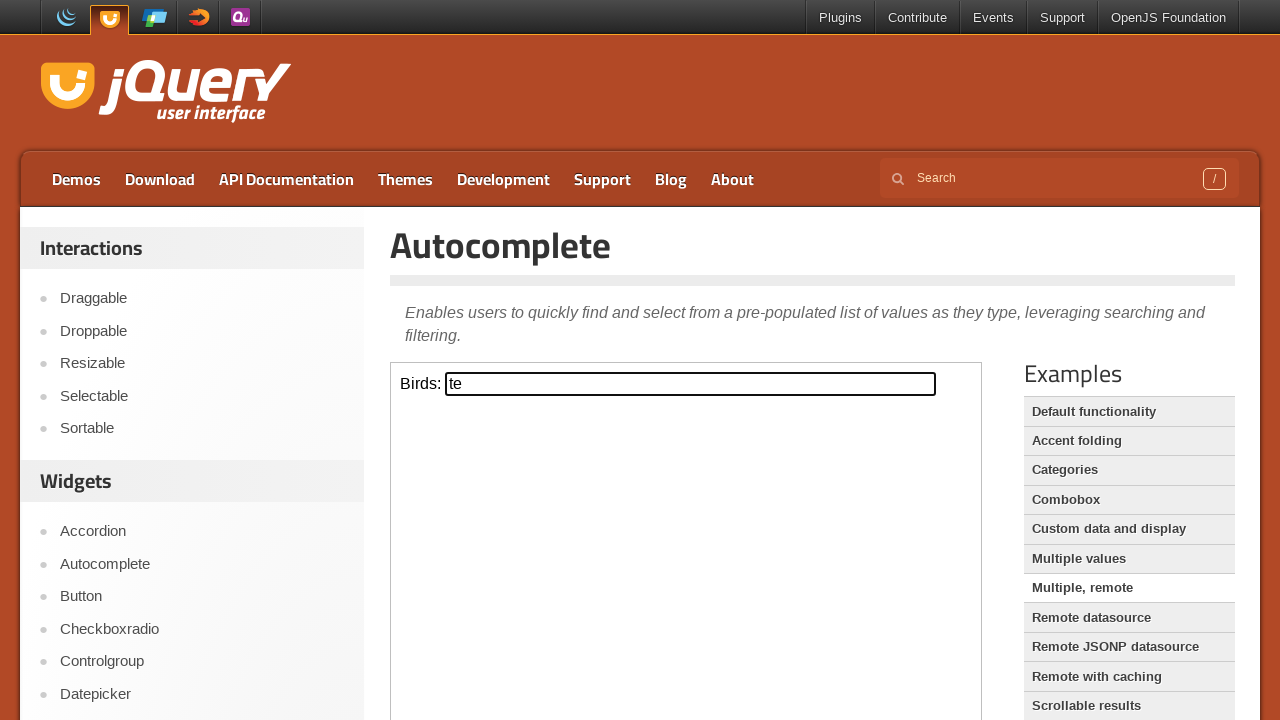

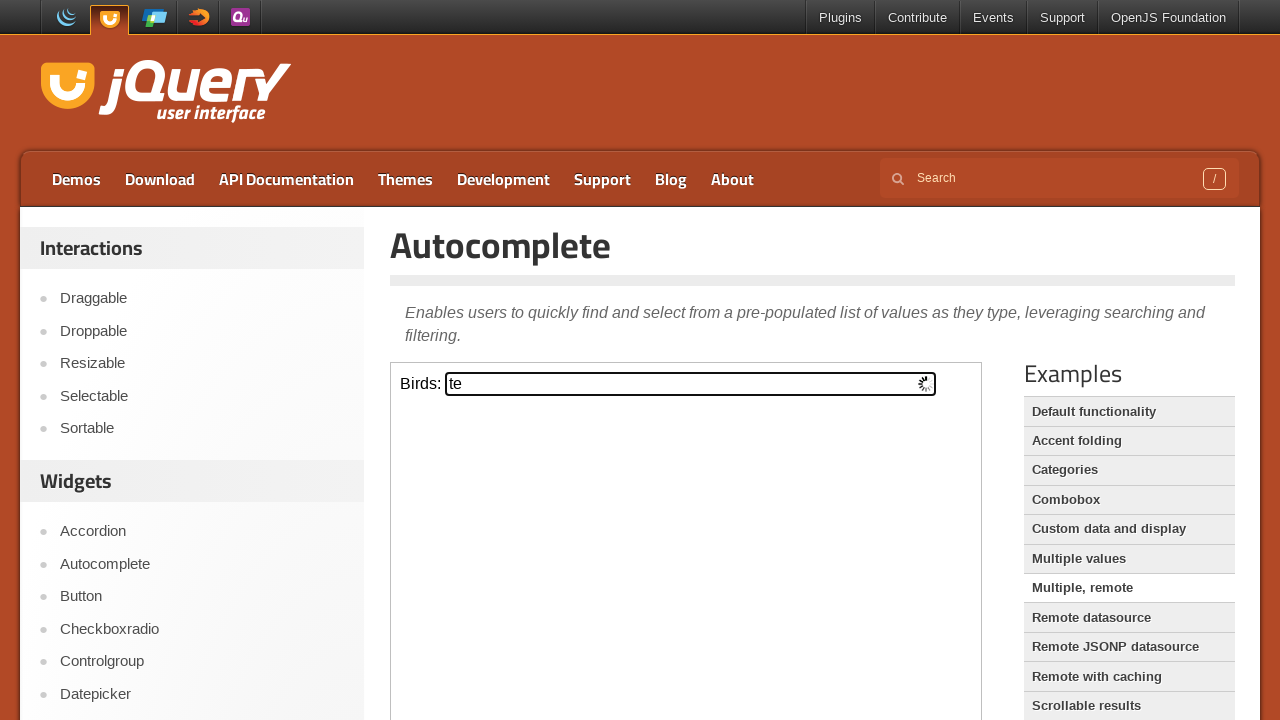